Tests that entering only a username and leaving password empty displays the error message "Epic sadface: Password is required"

Starting URL: https://www.saucedemo.com/

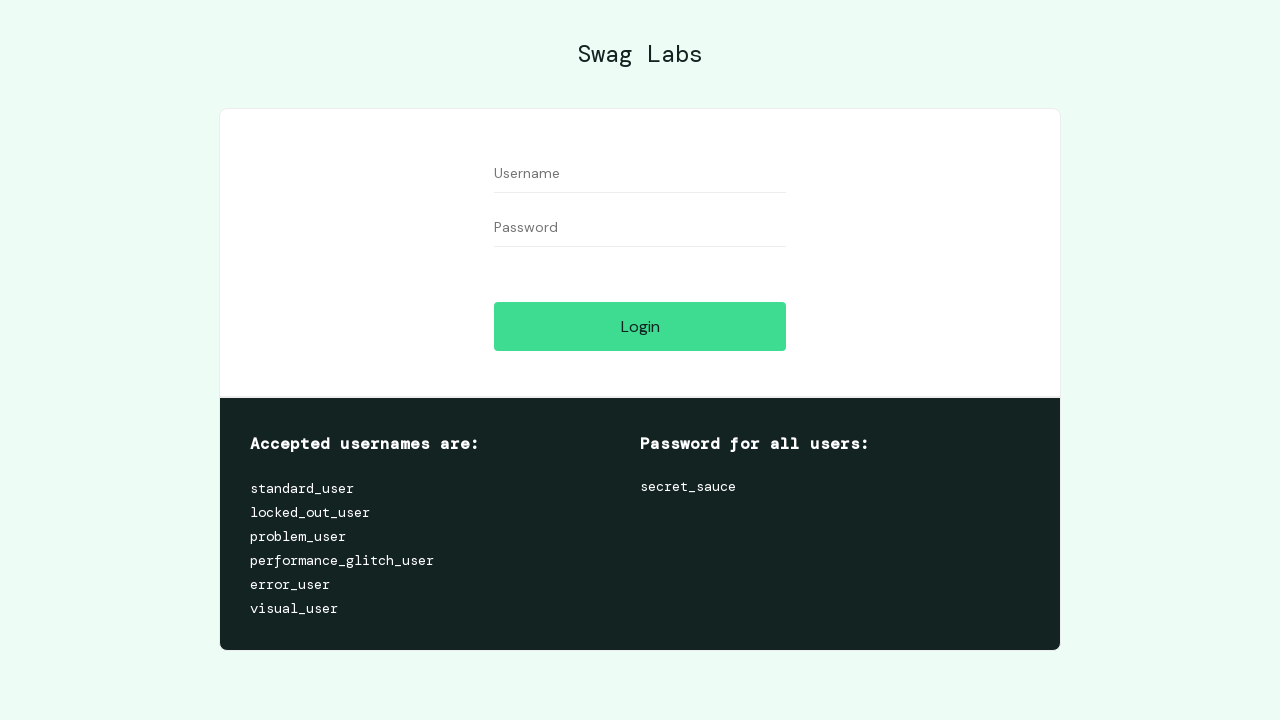

Navigated to Sauce Demo login page
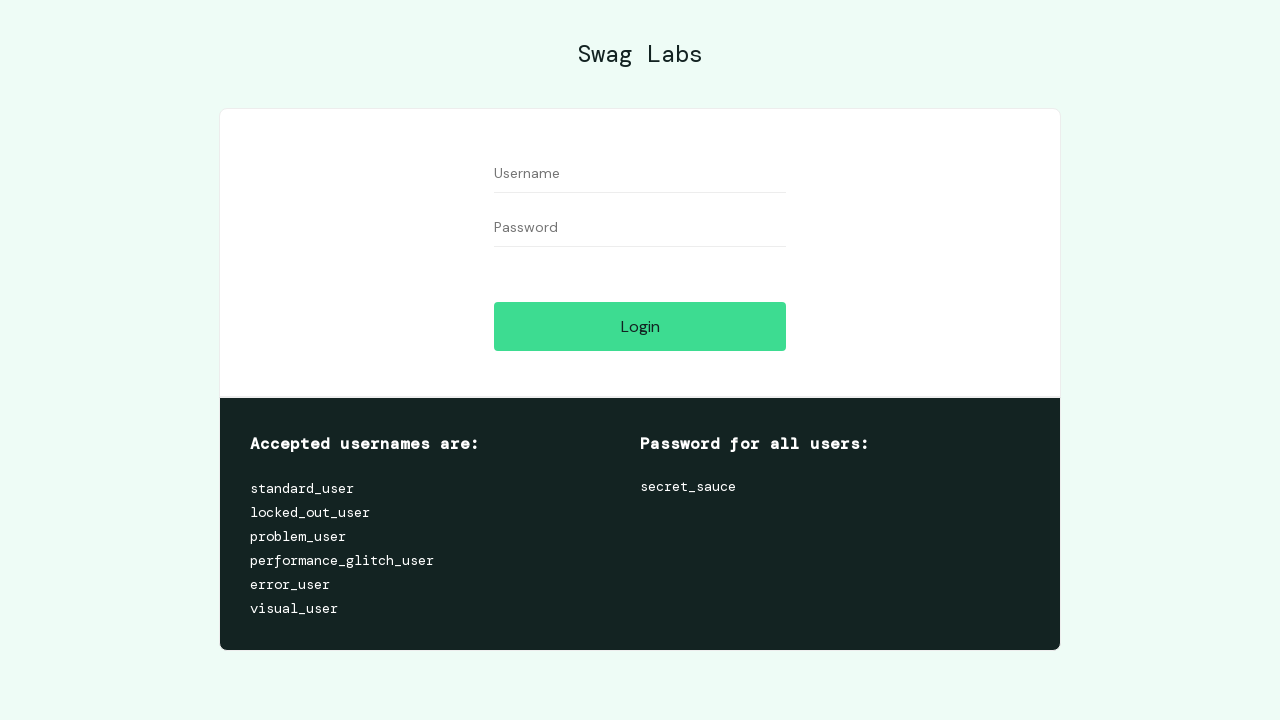

Entered username 'standard_user' in username field on #user-name
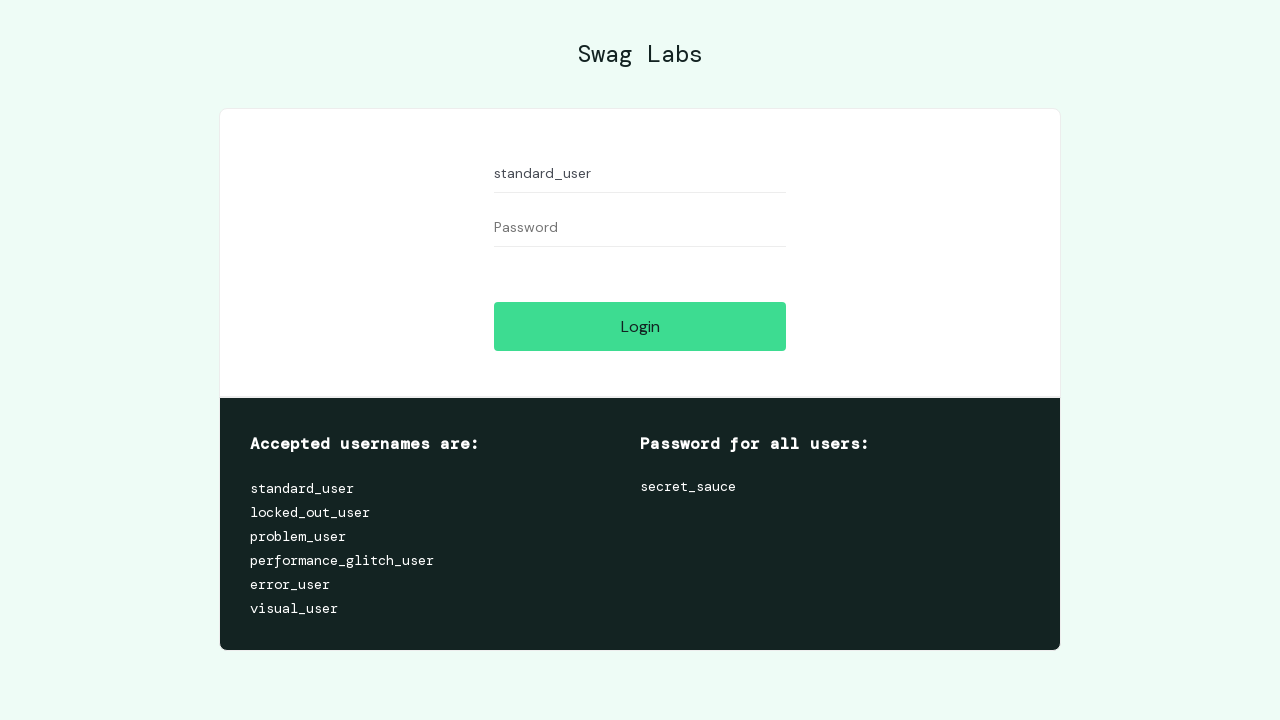

Clicked login button with empty password field at (640, 326) on #login-button
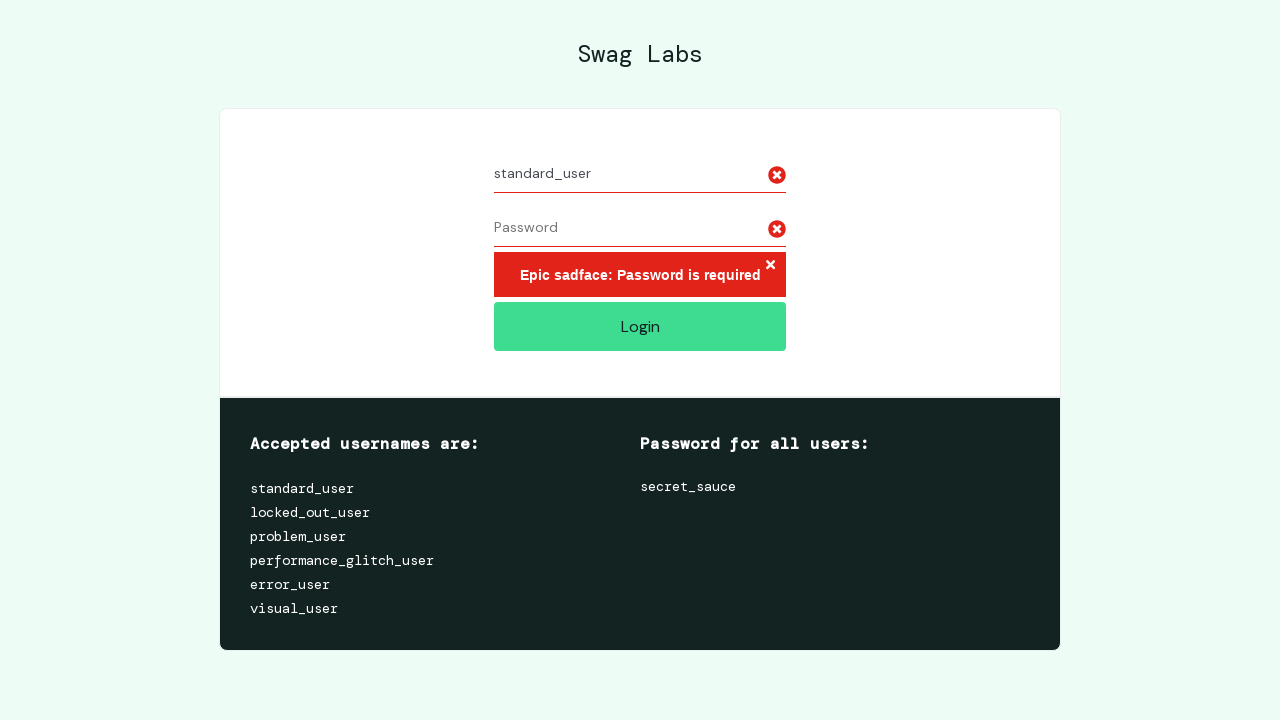

Verified error message 'Epic sadface: Password is required' is displayed
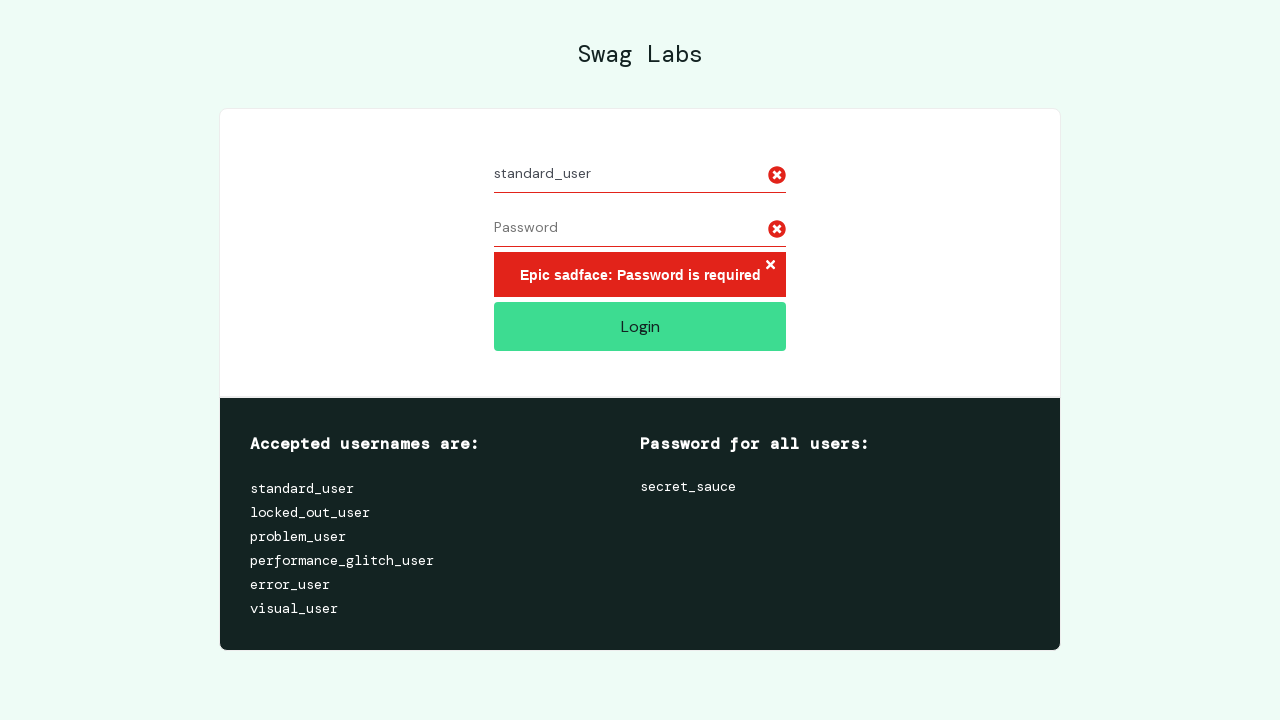

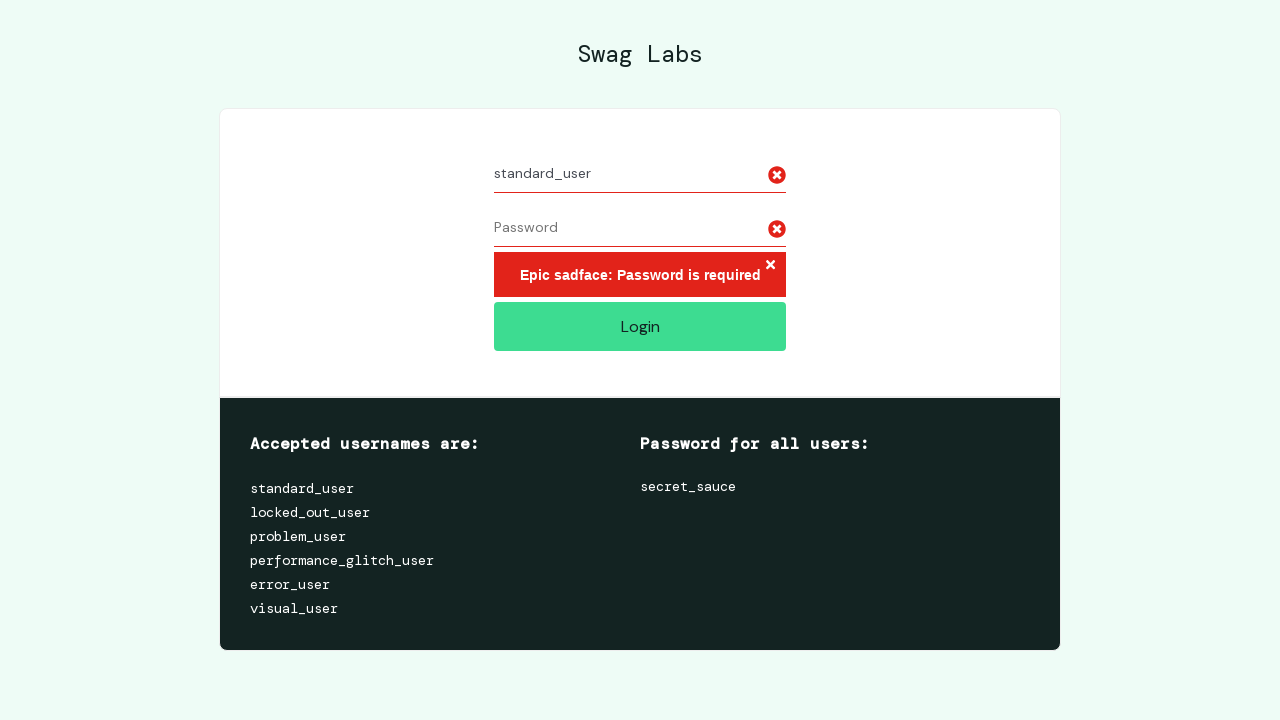